Fills out a registration form with personal details including name, address, contact information, language preferences, skills, country, date of birth, and password.

Starting URL: http://demo.automationtesting.in/Register.html

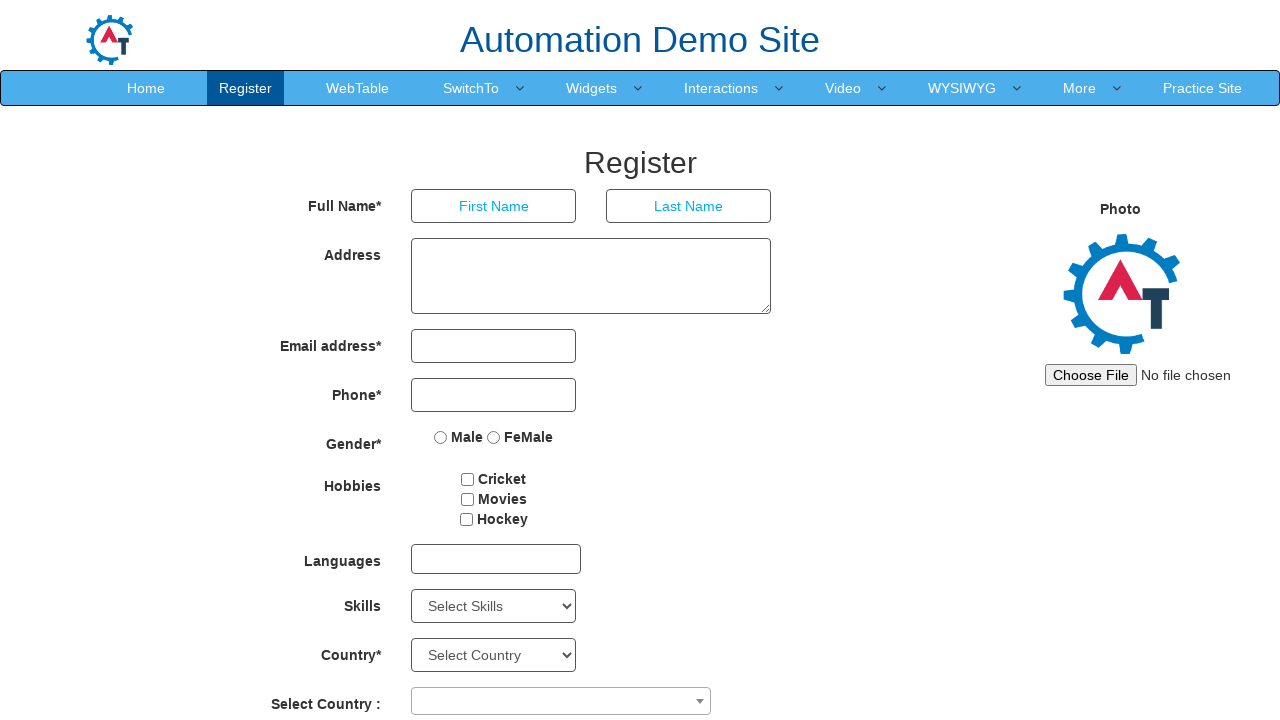

Filled first name field with 'John' on //input[@placeholder='First Name']
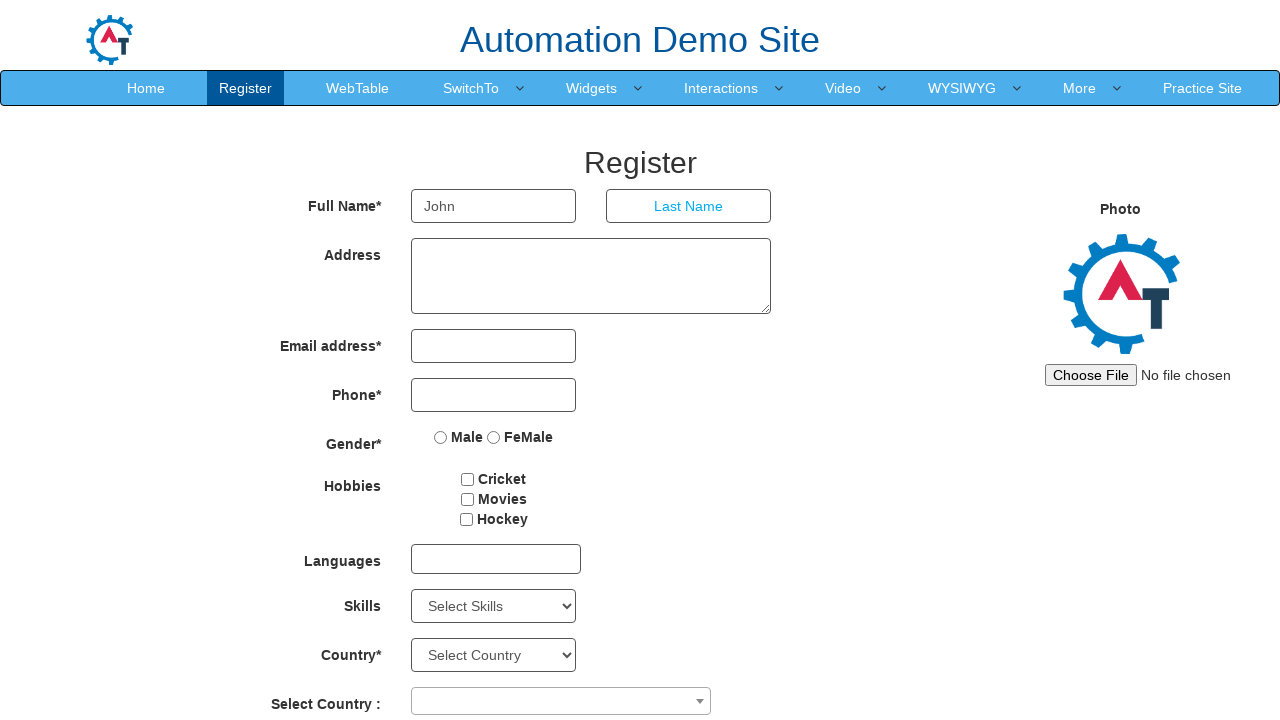

Filled last name field with 'Smith' on //input[@placeholder='Last Name']
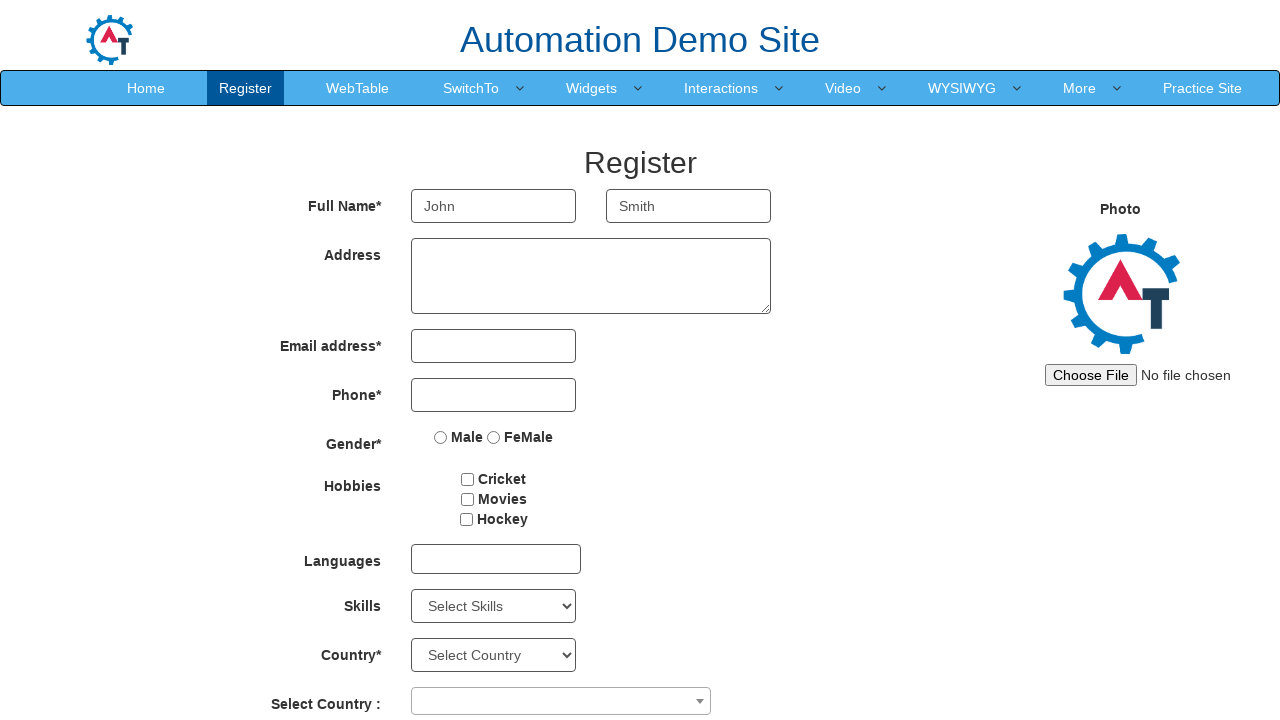

Filled address field with '123 Main Street, New York' on //textarea[@ng-model='Adress']
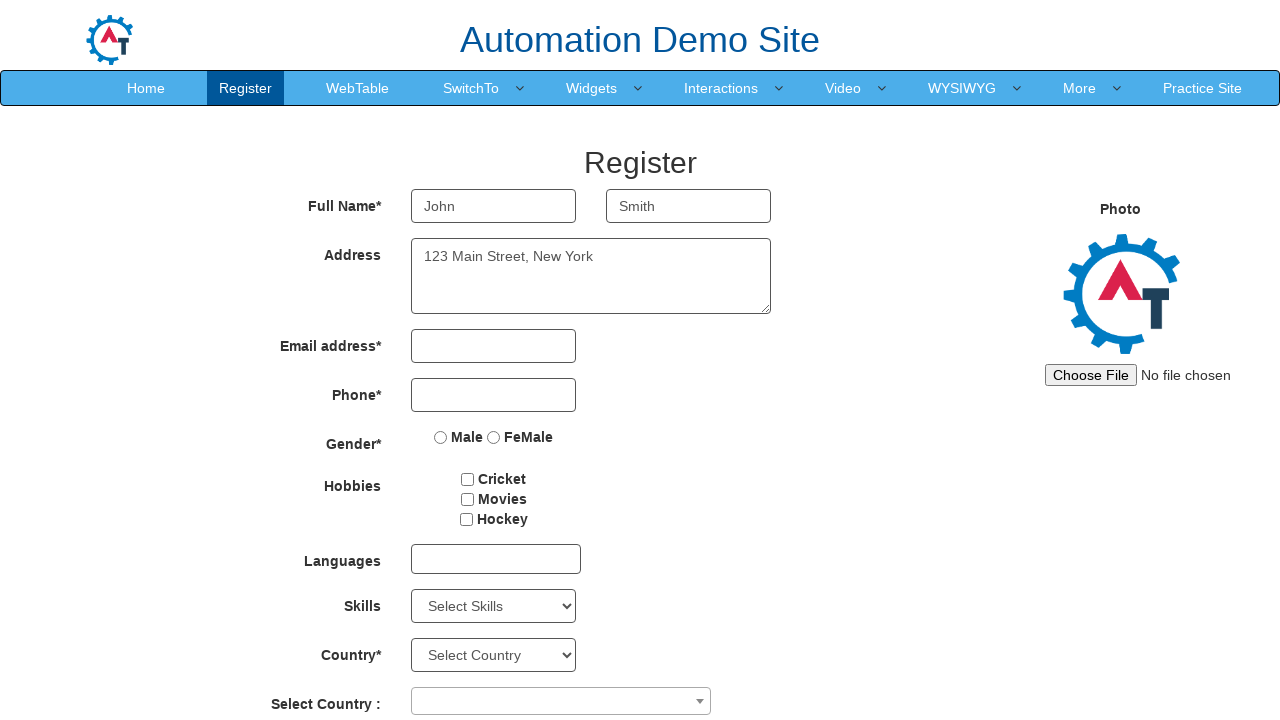

Filled email field with 'john.smith@example.com' on //input[@type='email']
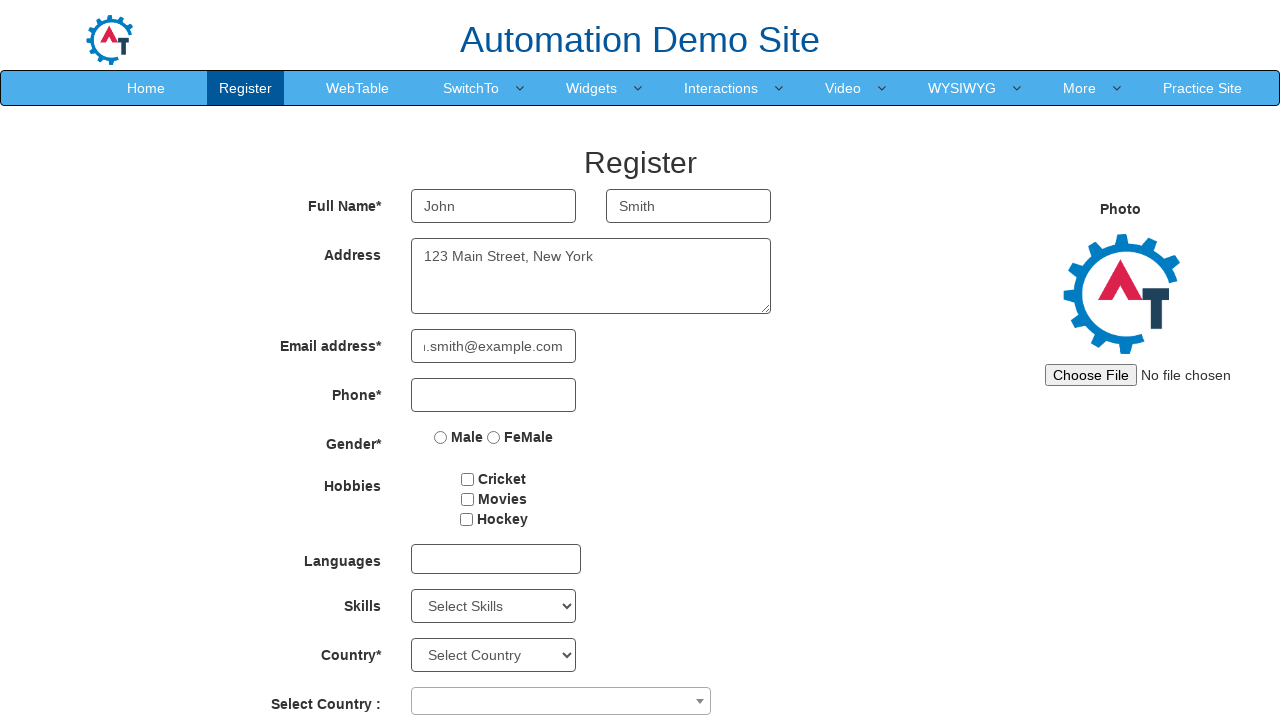

Filled phone field with '5551234567' on //input[@type='tel']
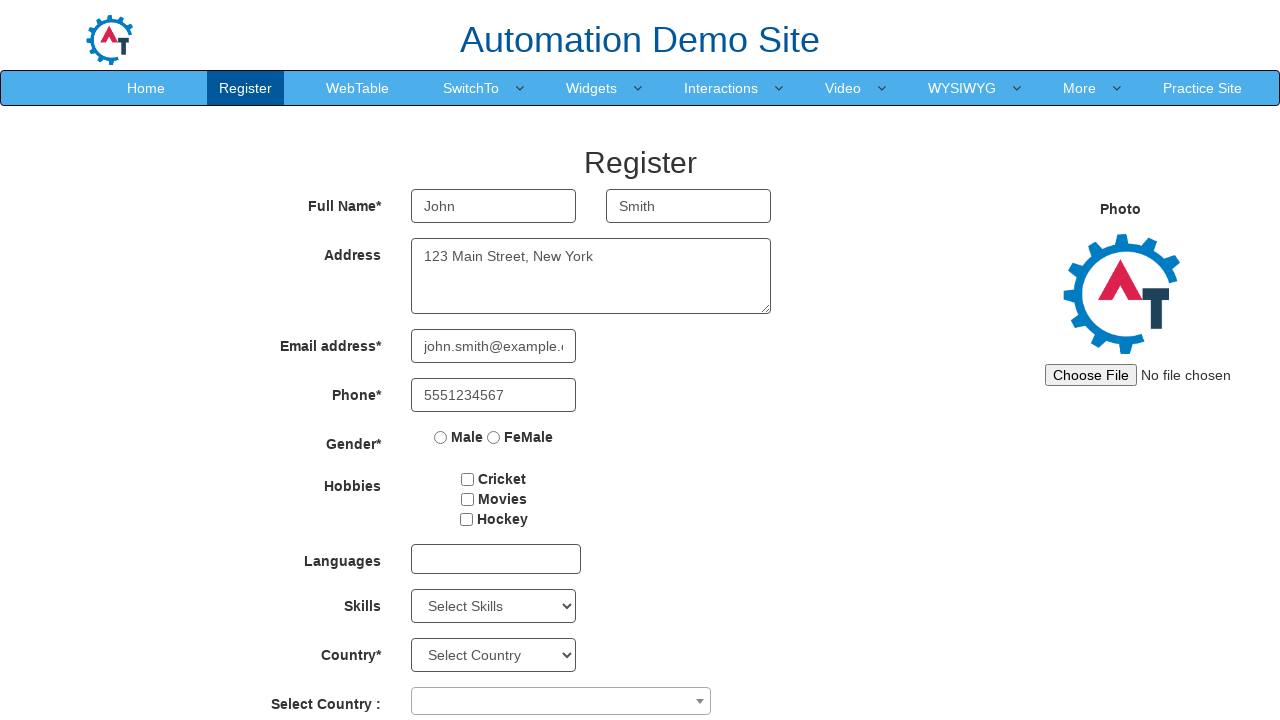

Selected Male gender option at (441, 437) on xpath=//input[@value='Male']
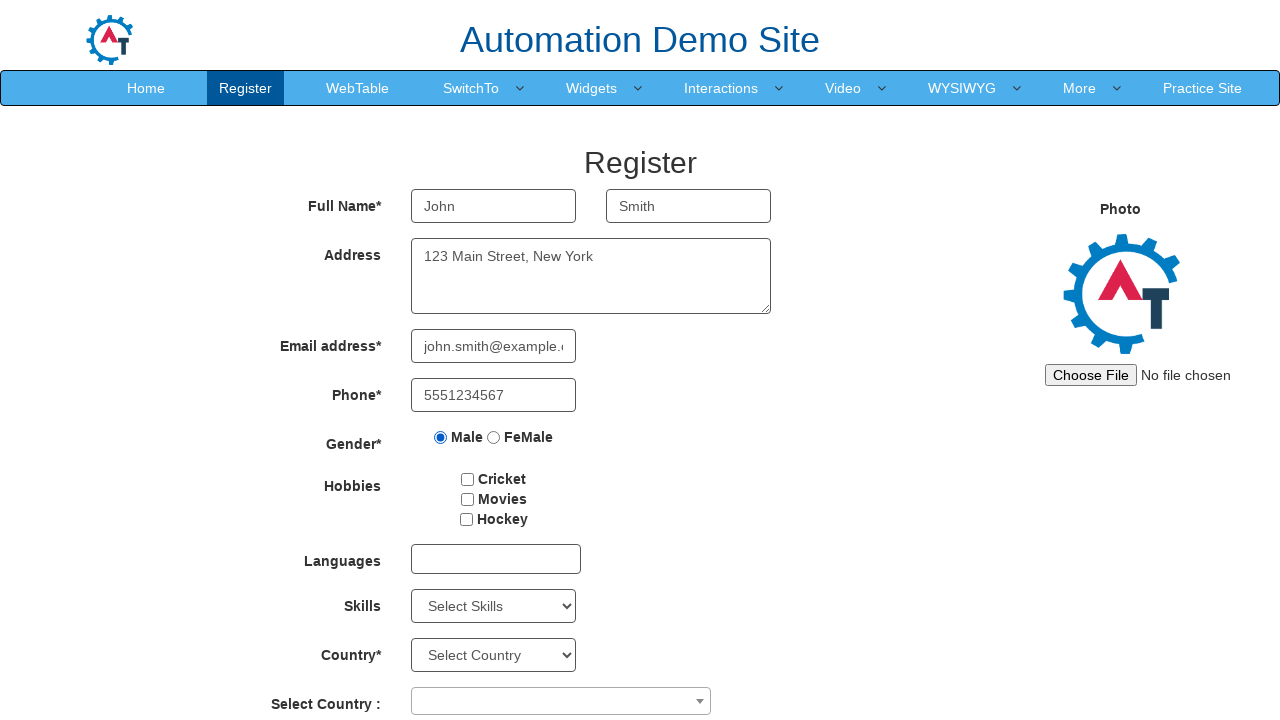

Checked hobby checkbox at (467, 499) on input[id='checkbox2']
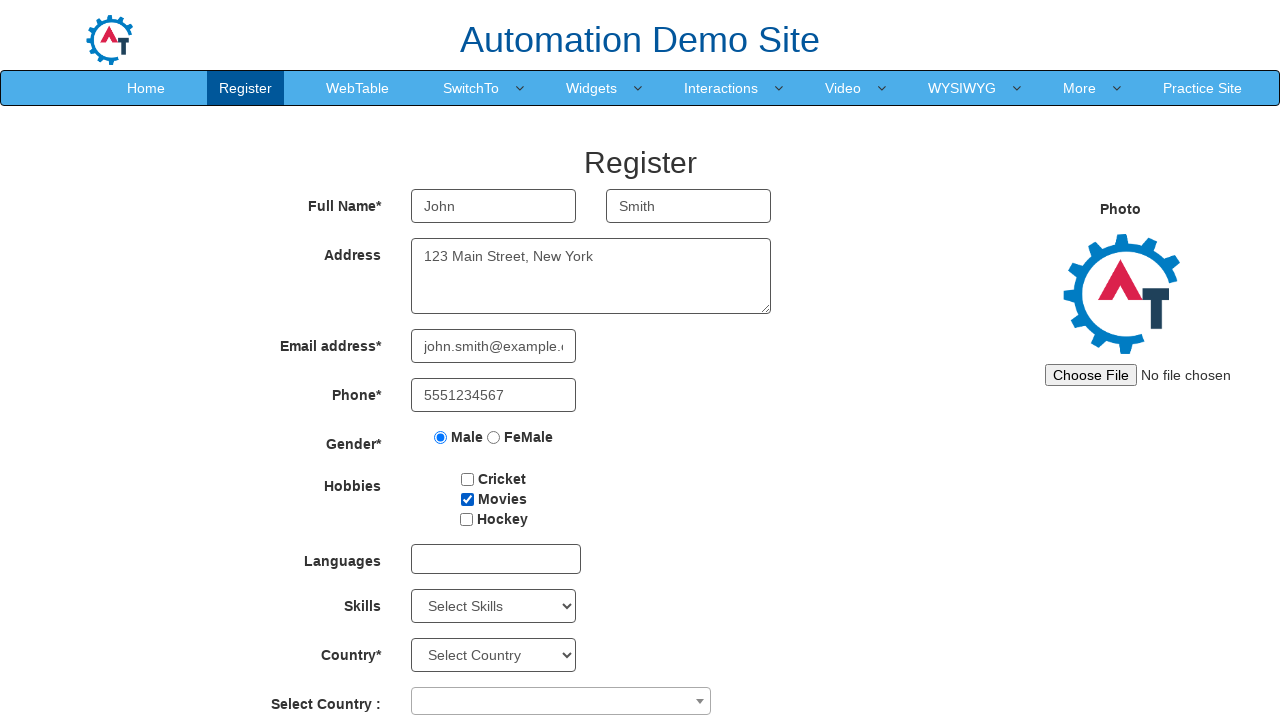

Opened language dropdown at (496, 559) on xpath=//div[@id='msdd']
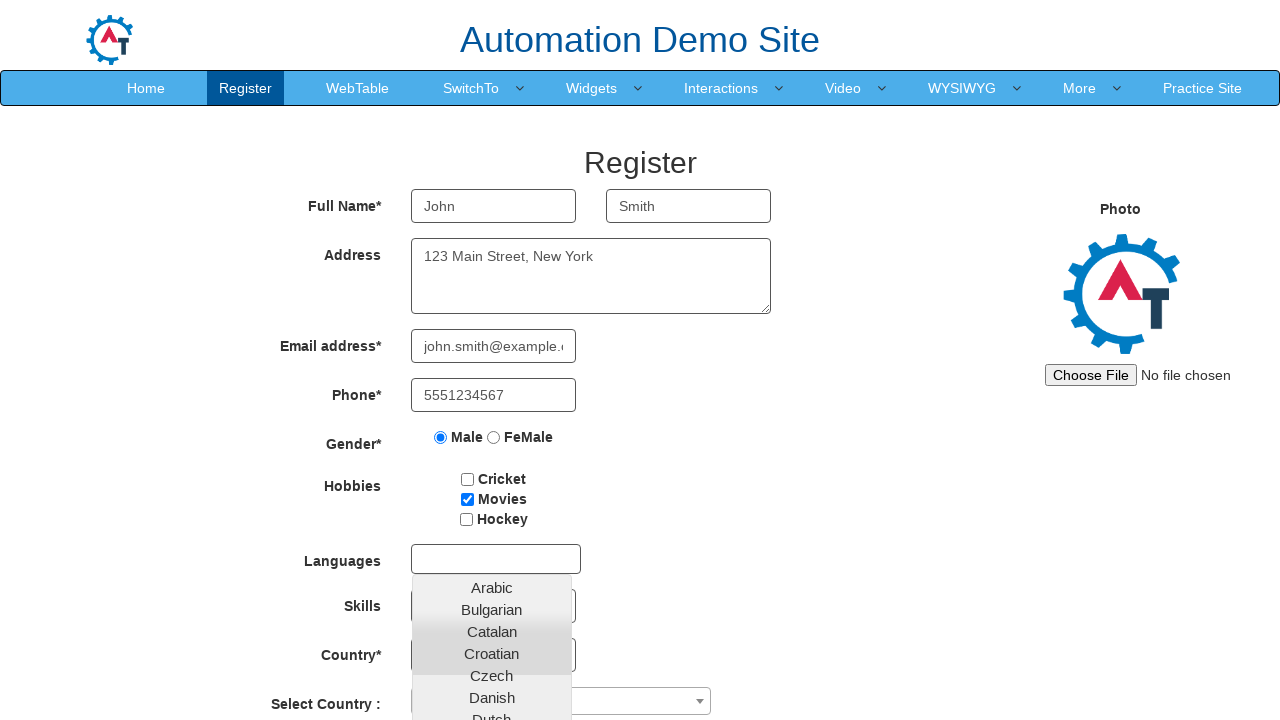

Selected language from dropdown at (492, 689) on .ui-corner-all>*:nth-child(16)
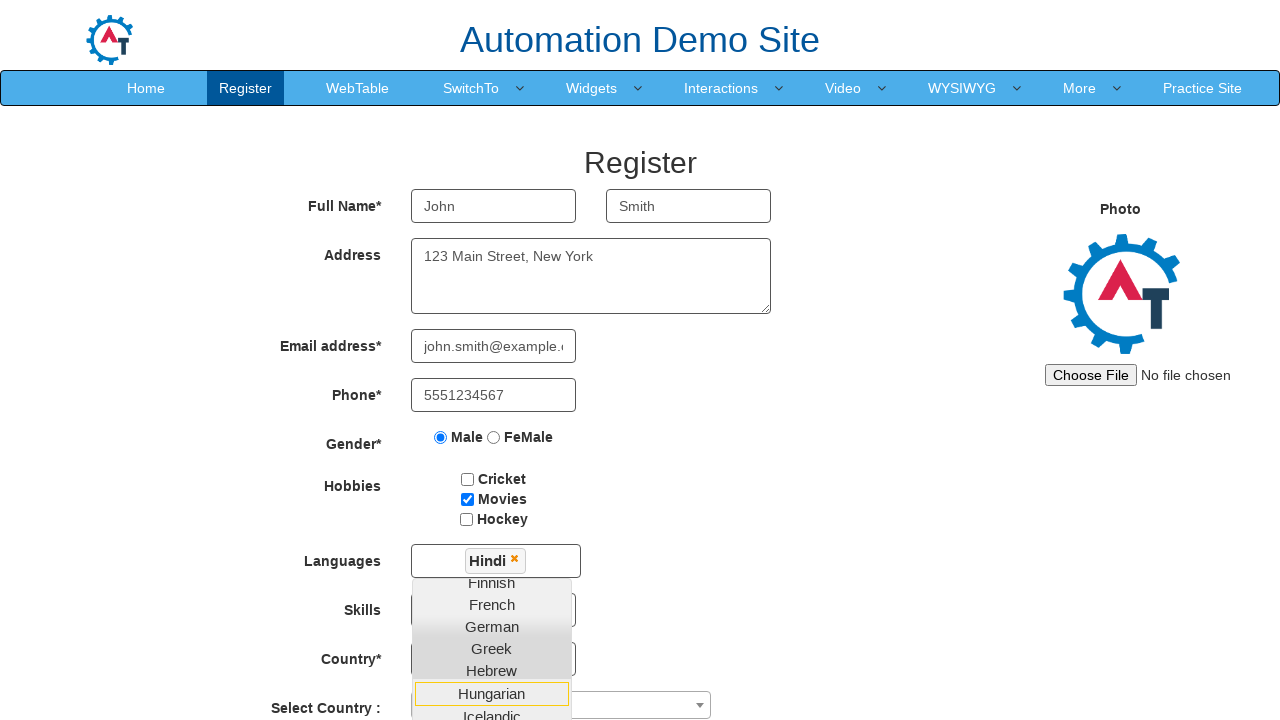

Closed language dropdown by clicking outside at (640, 360) on xpath=//body[@class='ng-scope']
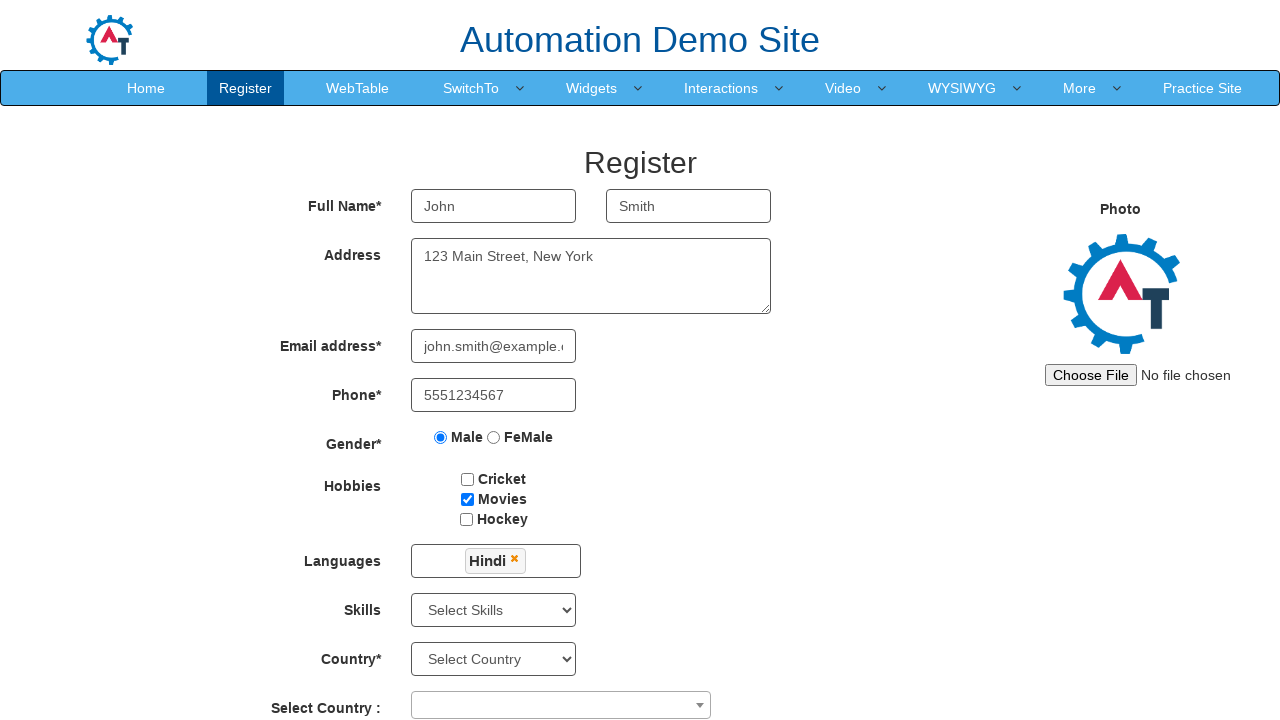

Selected 'APIs' from skills dropdown on //select[@id='Skills']
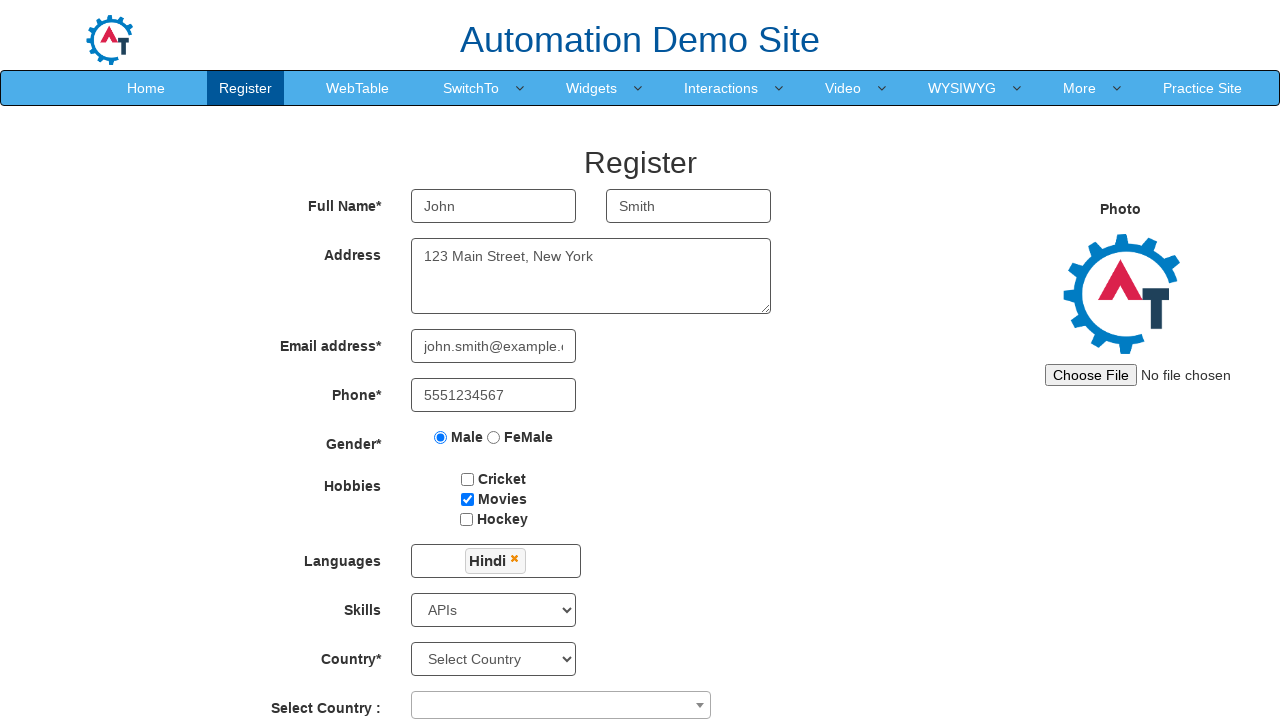

Opened country selector dropdown at (561, 705) on xpath=//span[@role='combobox']
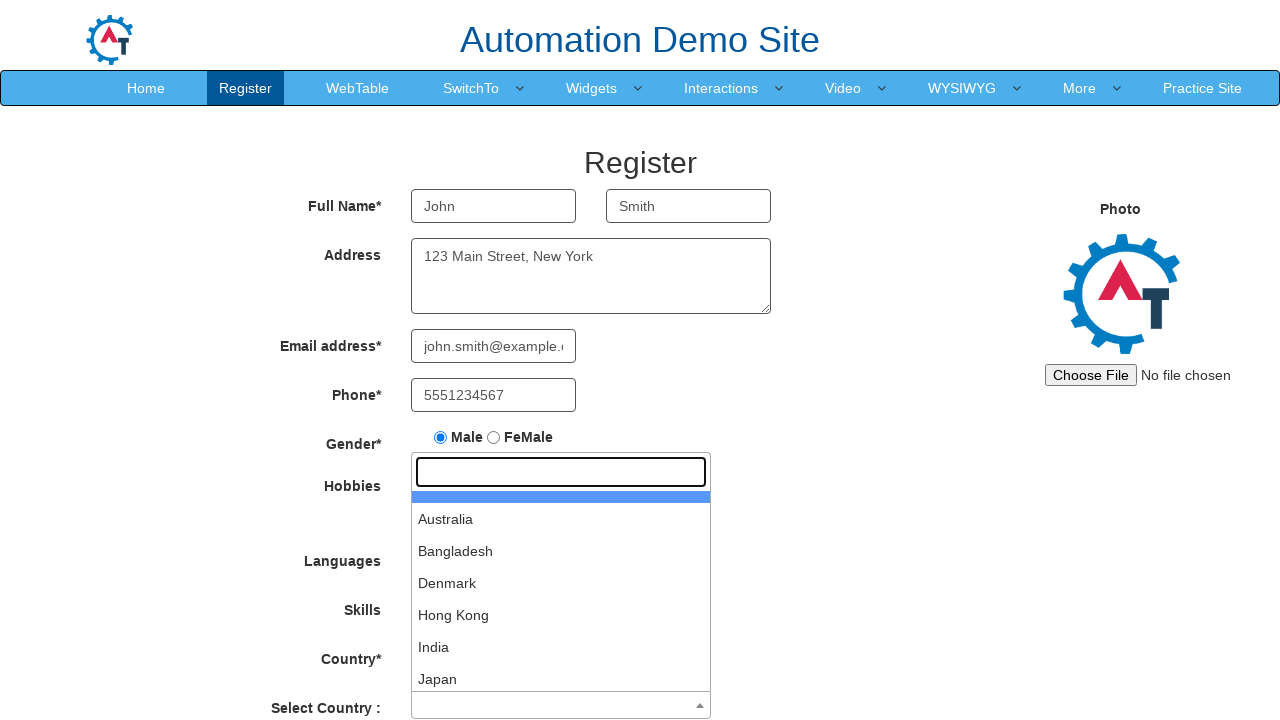

Typed 'India' in country search field on //input[@type='search']
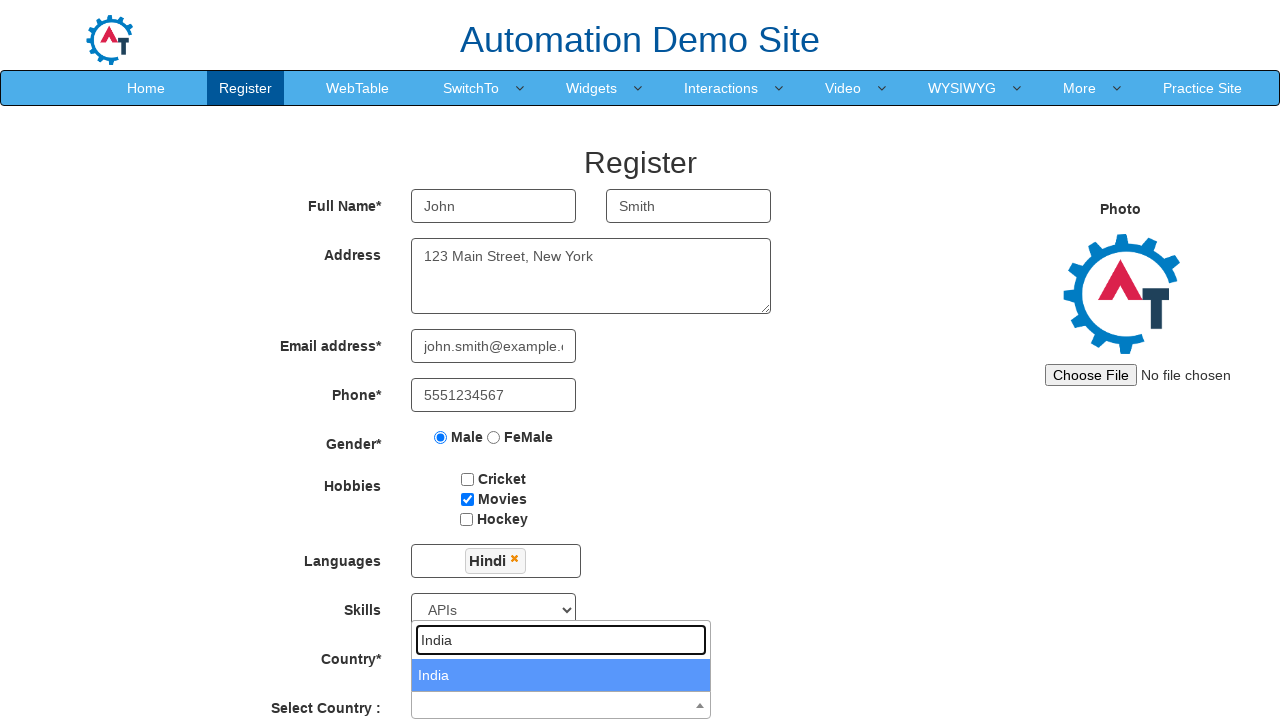

Pressed Enter to select India from country dropdown
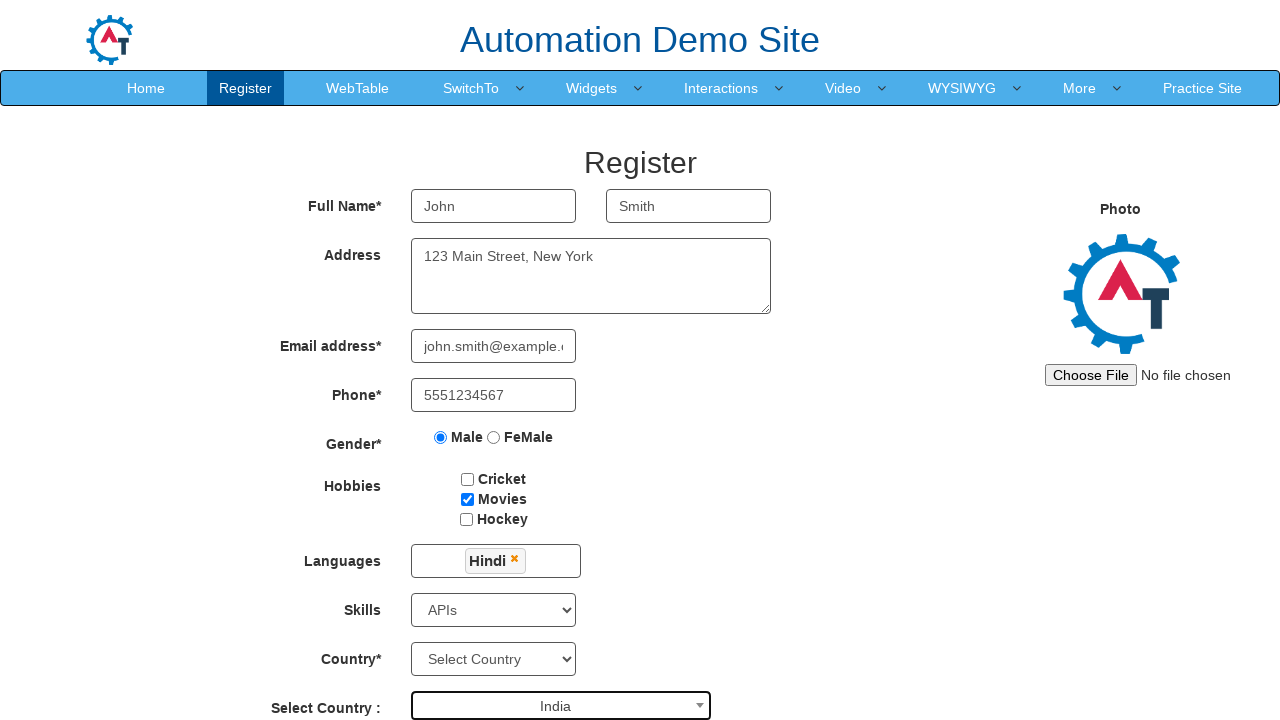

Selected birth year '1985' on //select[@id='yearbox']
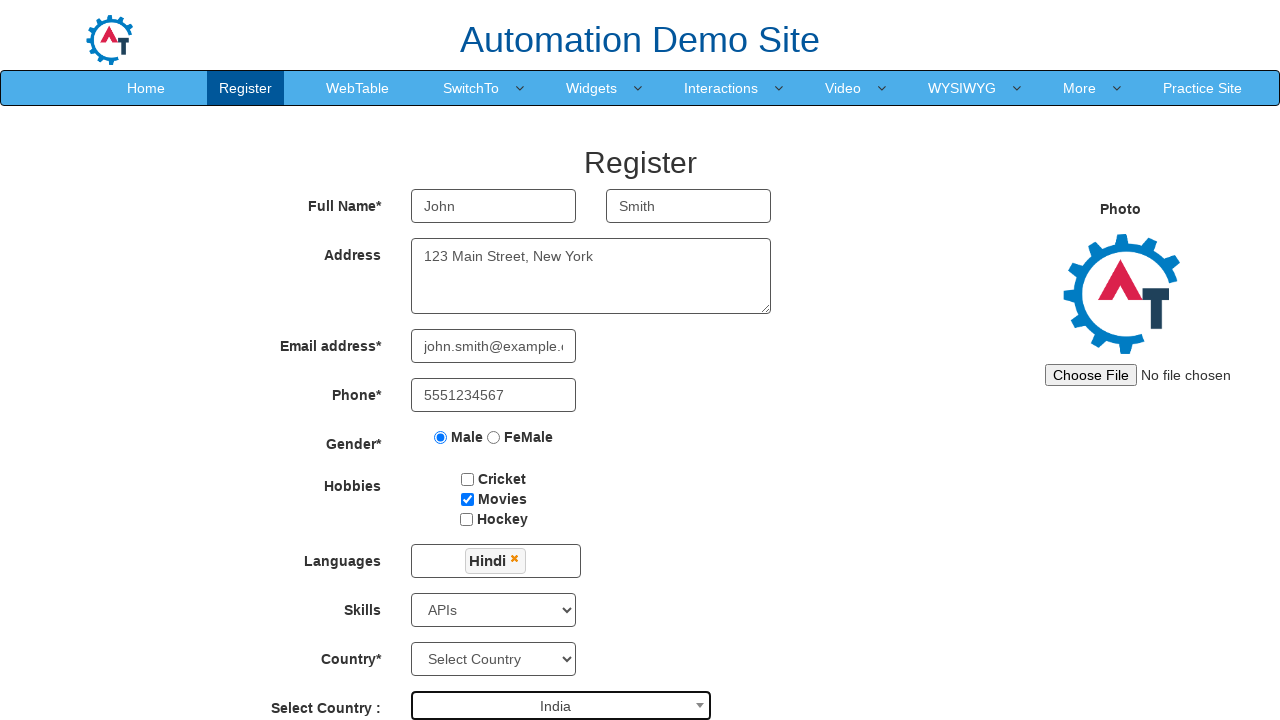

Selected birth month 'June' on //select[@placeholder='Month']
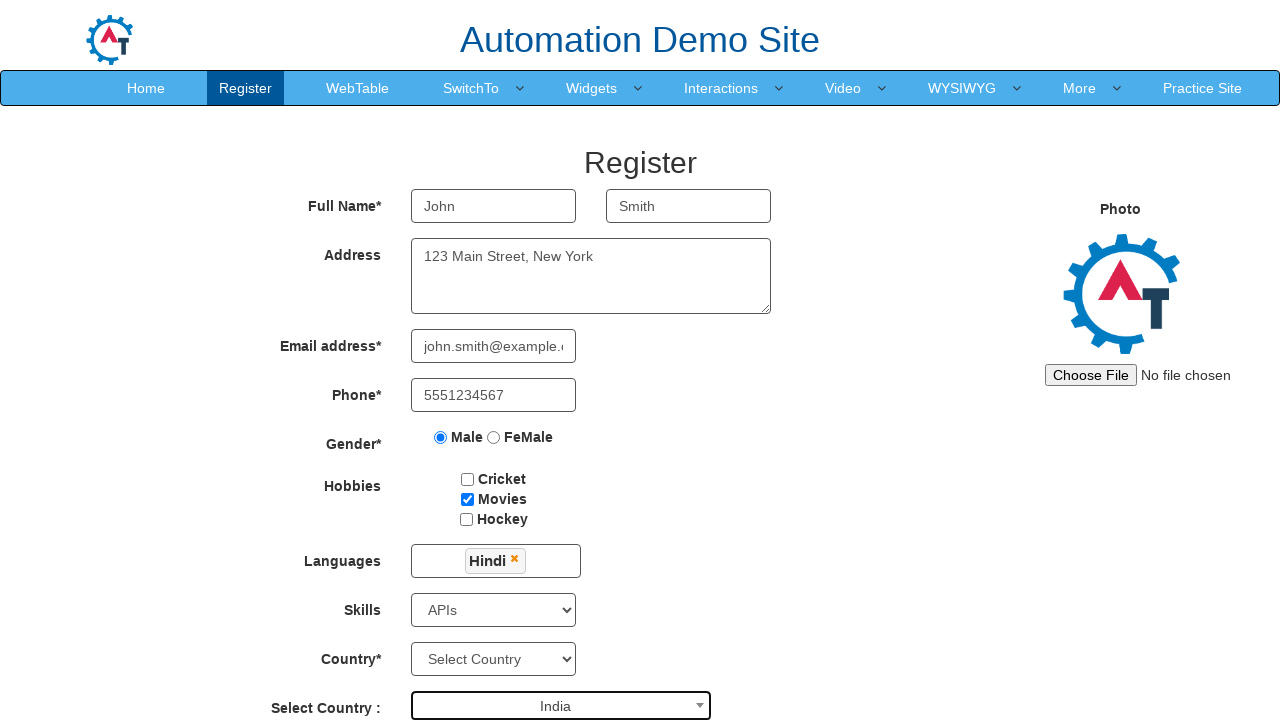

Selected birth day '15' on //select[@placeholder='Day']
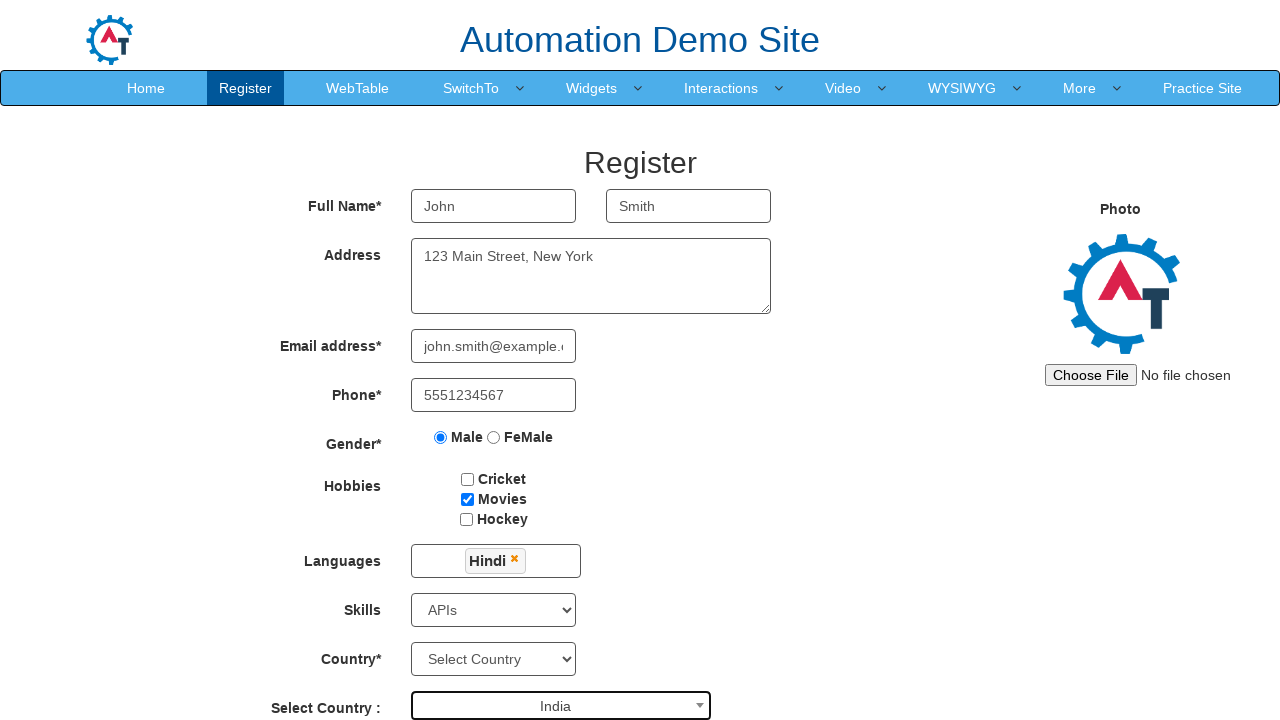

Filled password field with 'SecurePass123' on //input[@id='firstpassword']
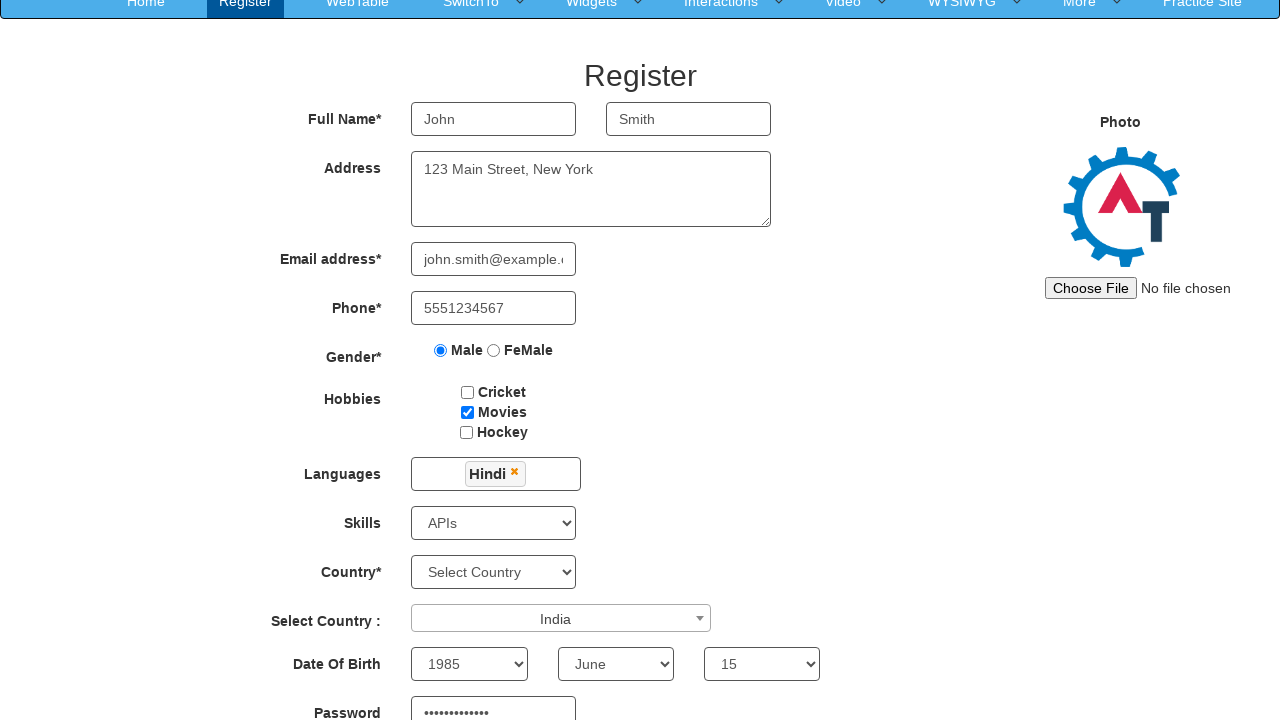

Filled confirm password field with 'SecurePass123' on //input[@id='secondpassword']
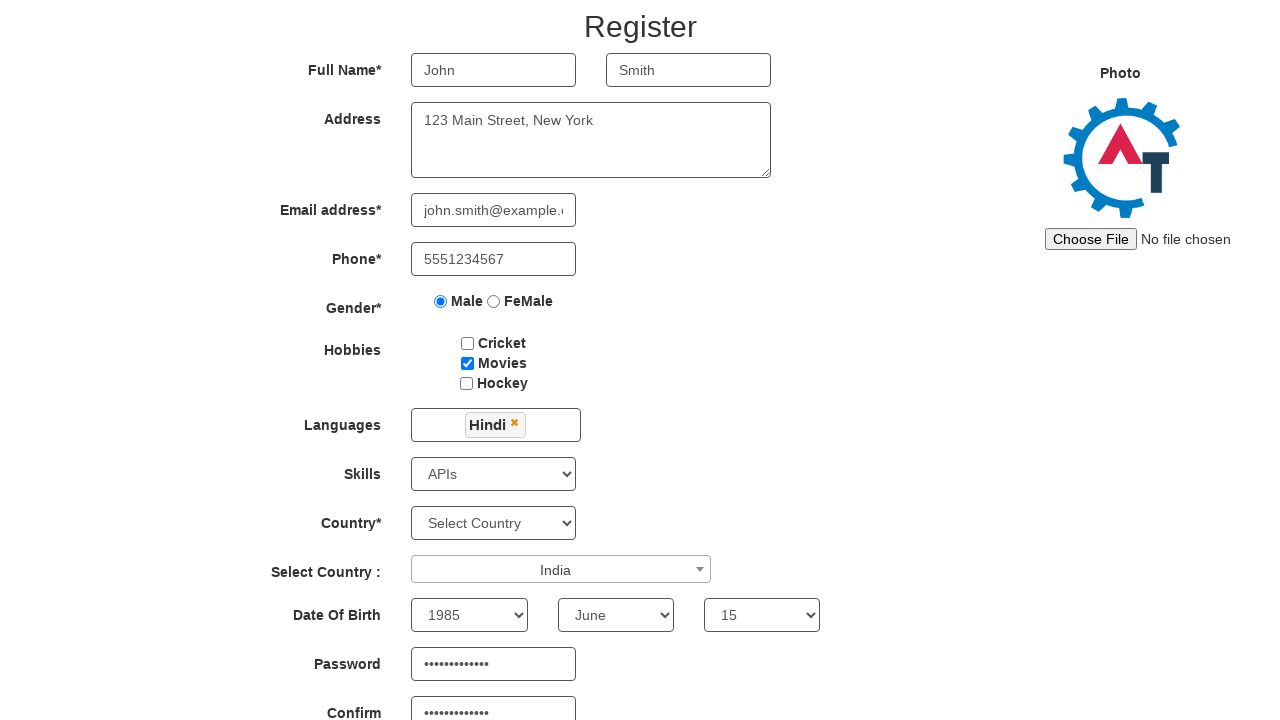

Clicked submit button to register at (572, 623) on xpath=//button[@id='submitbtn']
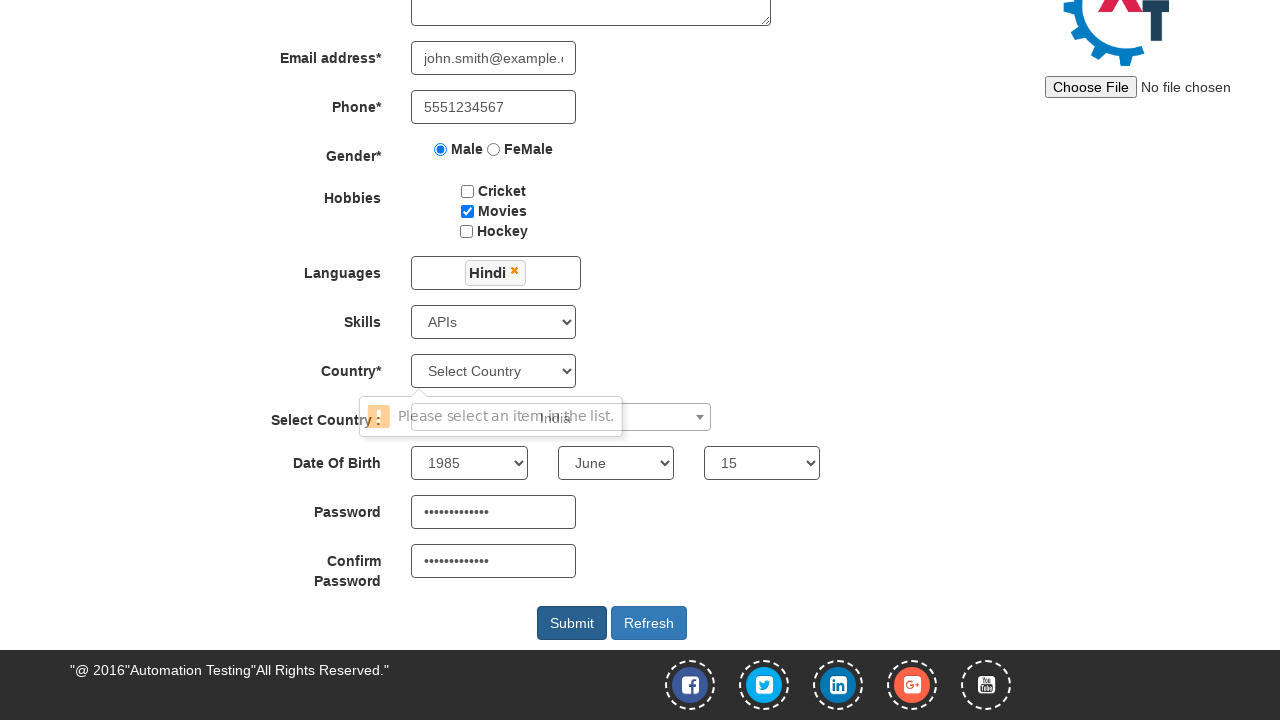

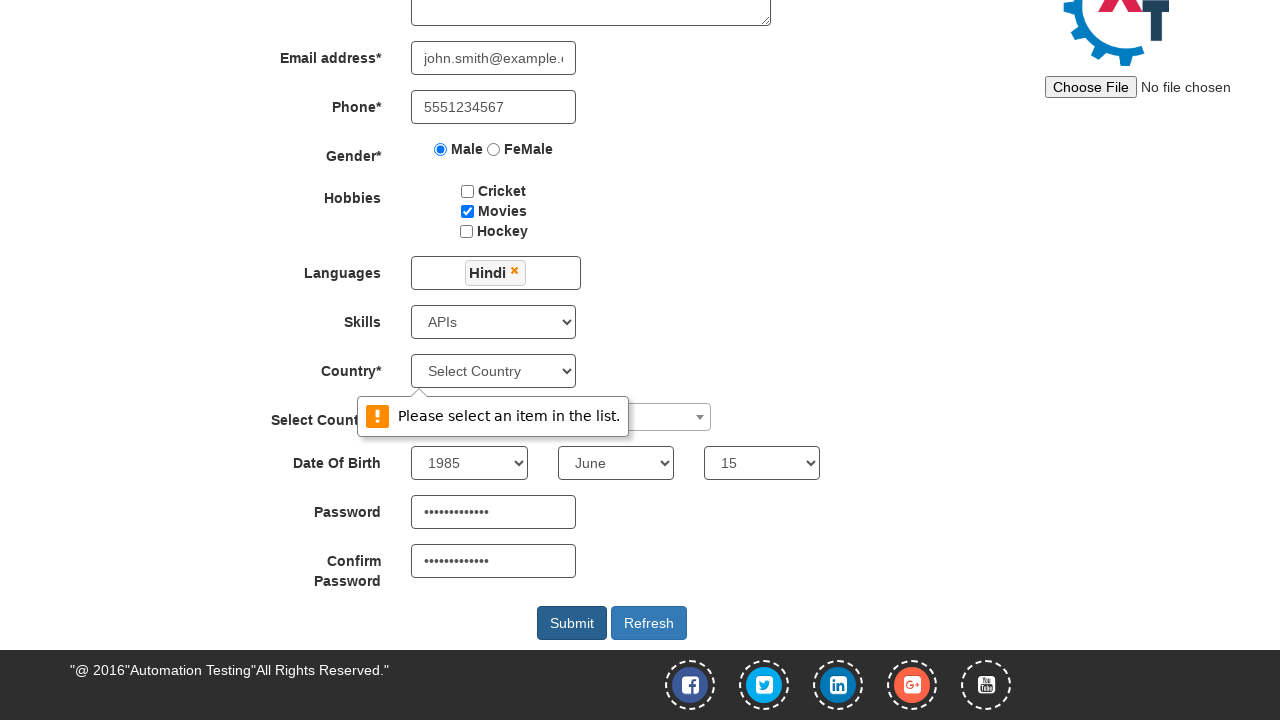